Tests browser window handling by navigating to the Browser Windows section, clicking to open a new tab, switching to that tab, and verifying the expected message is displayed.

Starting URL: https://demoqa.com/

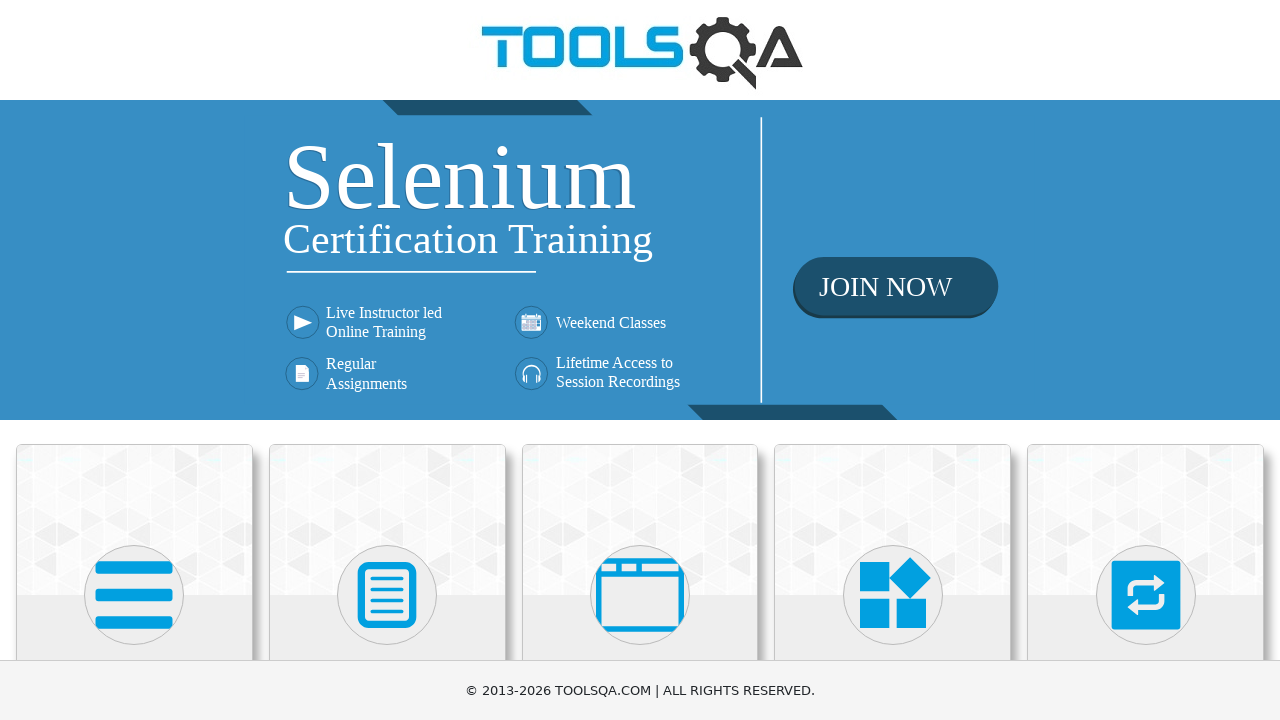

Scrolled to 'Alerts, Frame & Windows' card
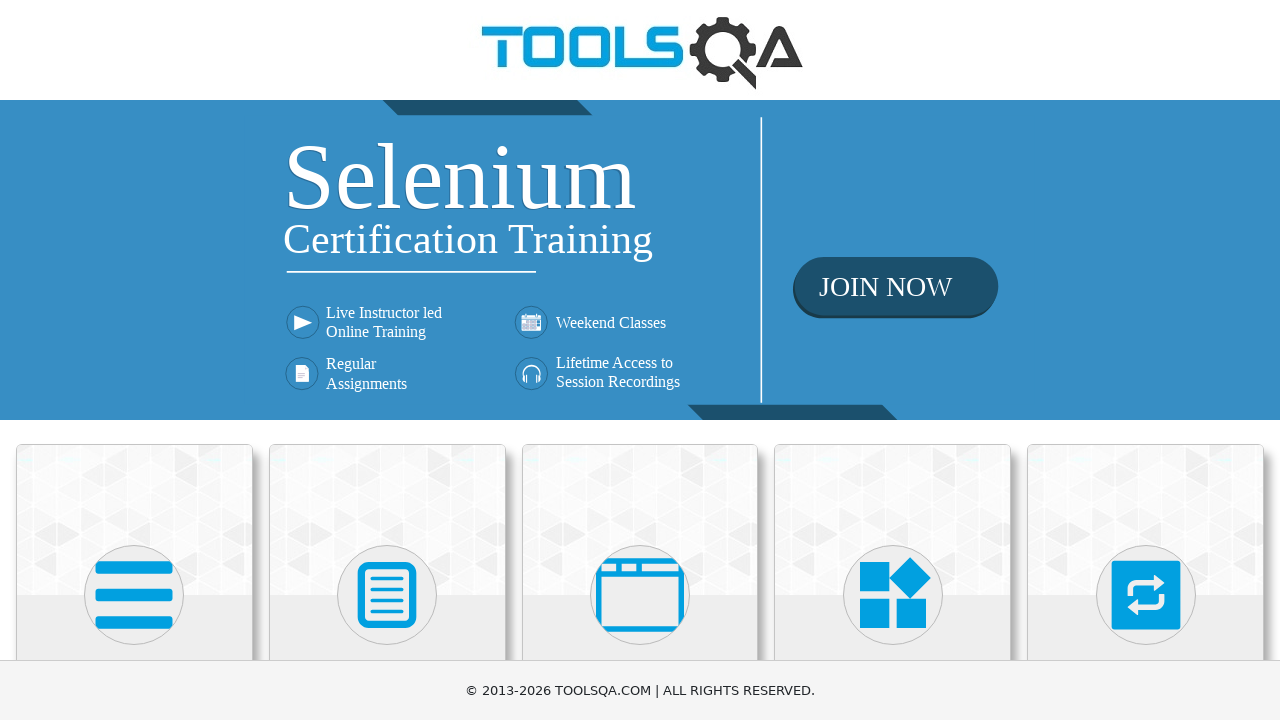

Clicked on 'Alerts, Frame & Windows' card at (640, 360) on text=Alerts, Frame & Windows
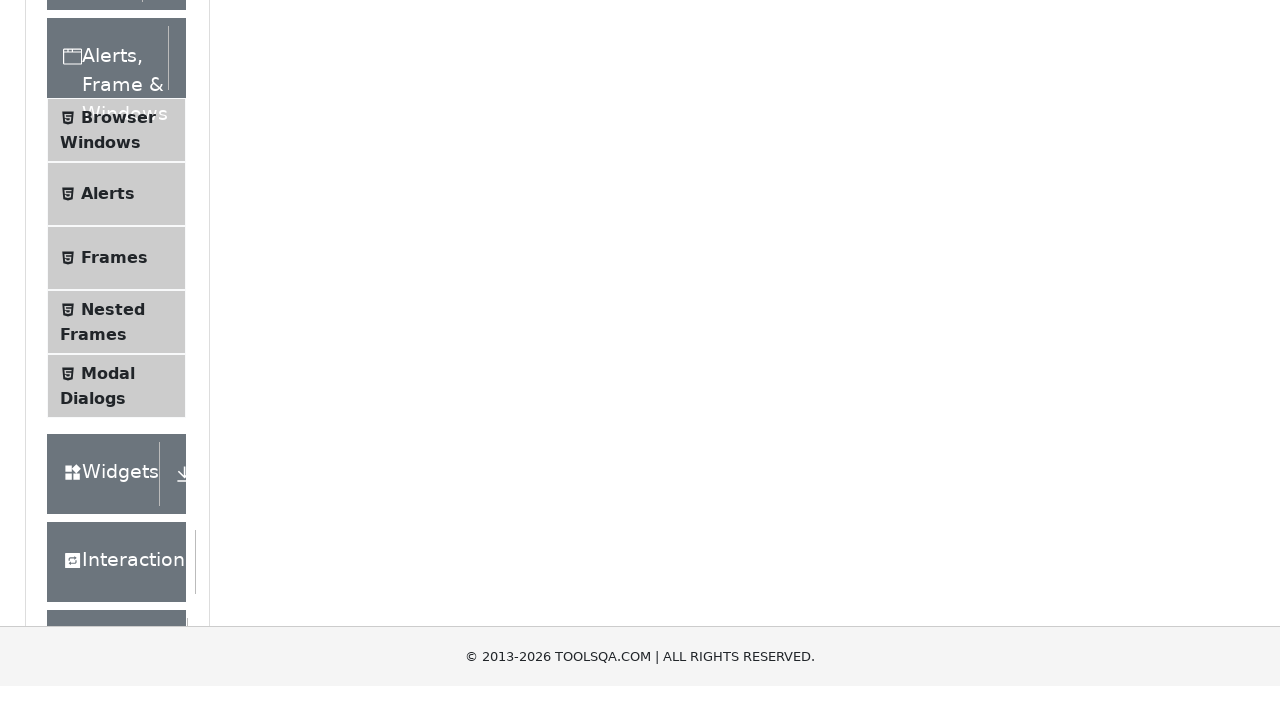

Clicked on 'Browser Windows' menu item at (118, 424) on text=Browser Windows
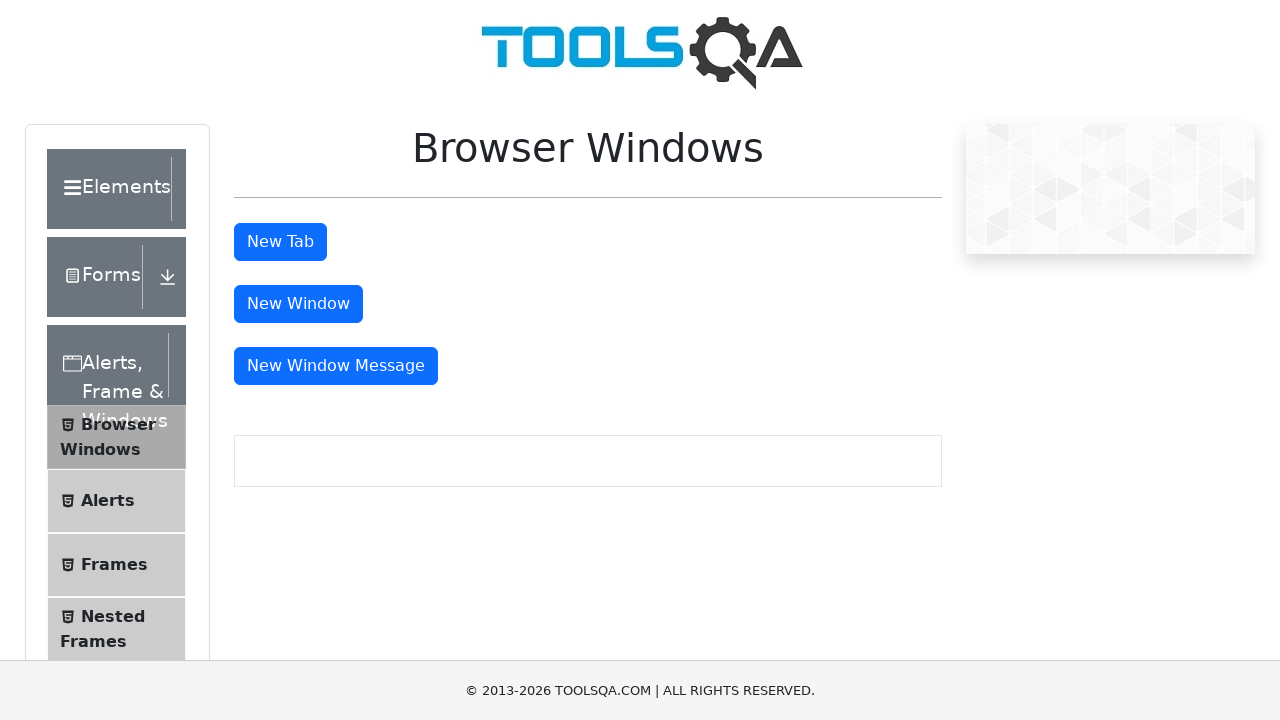

Clicked 'New Tab' button to open new tab at (280, 242) on #tabButton
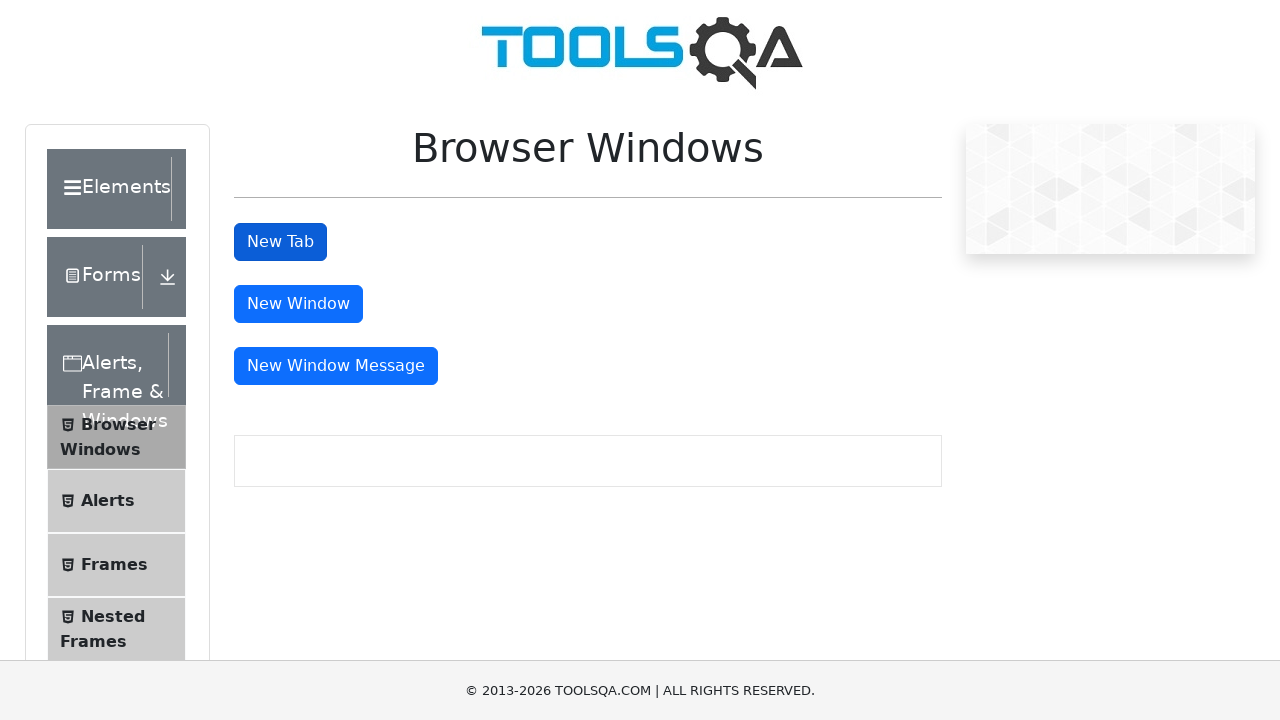

Captured new tab/page reference
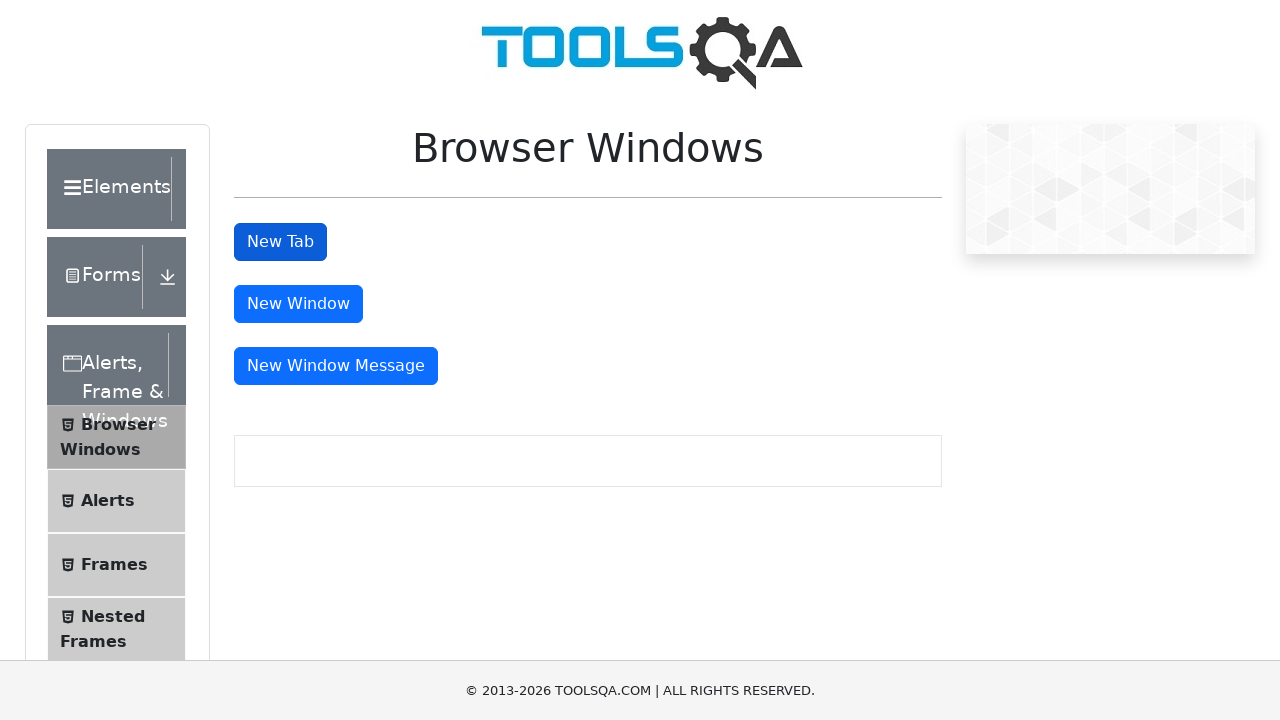

New tab loaded successfully
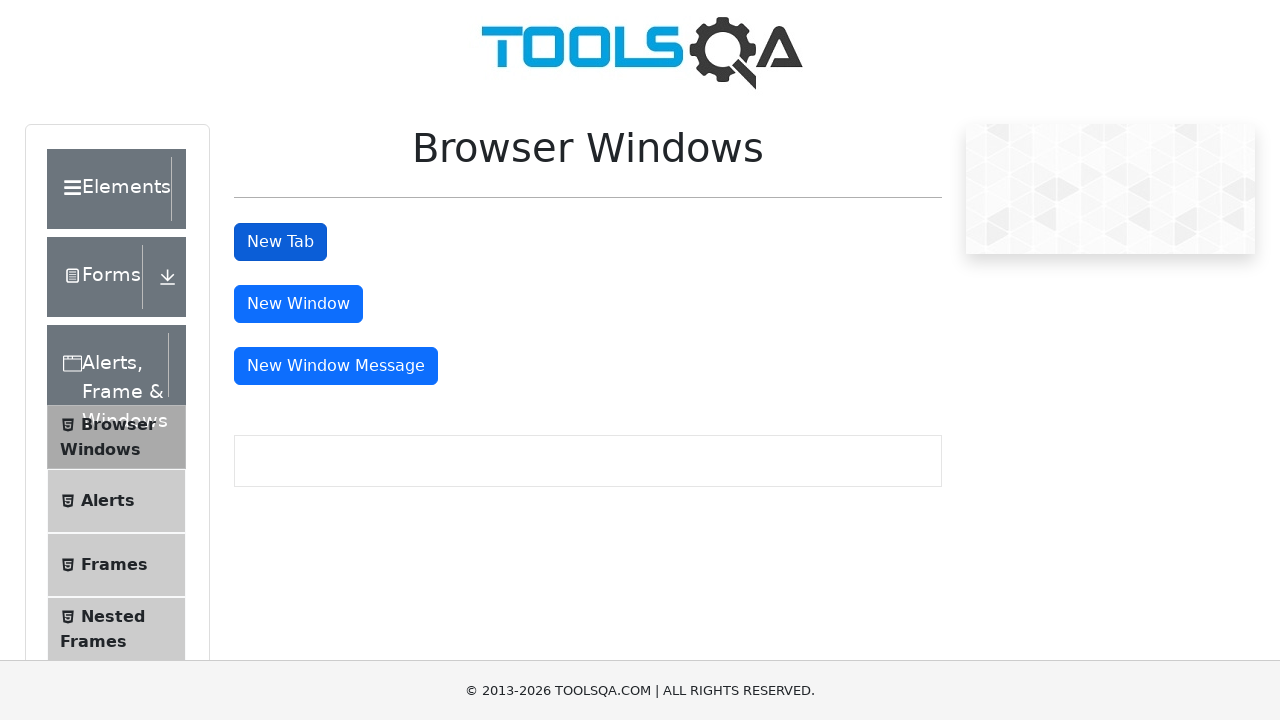

Retrieved message from new tab: 'This is a sample page'
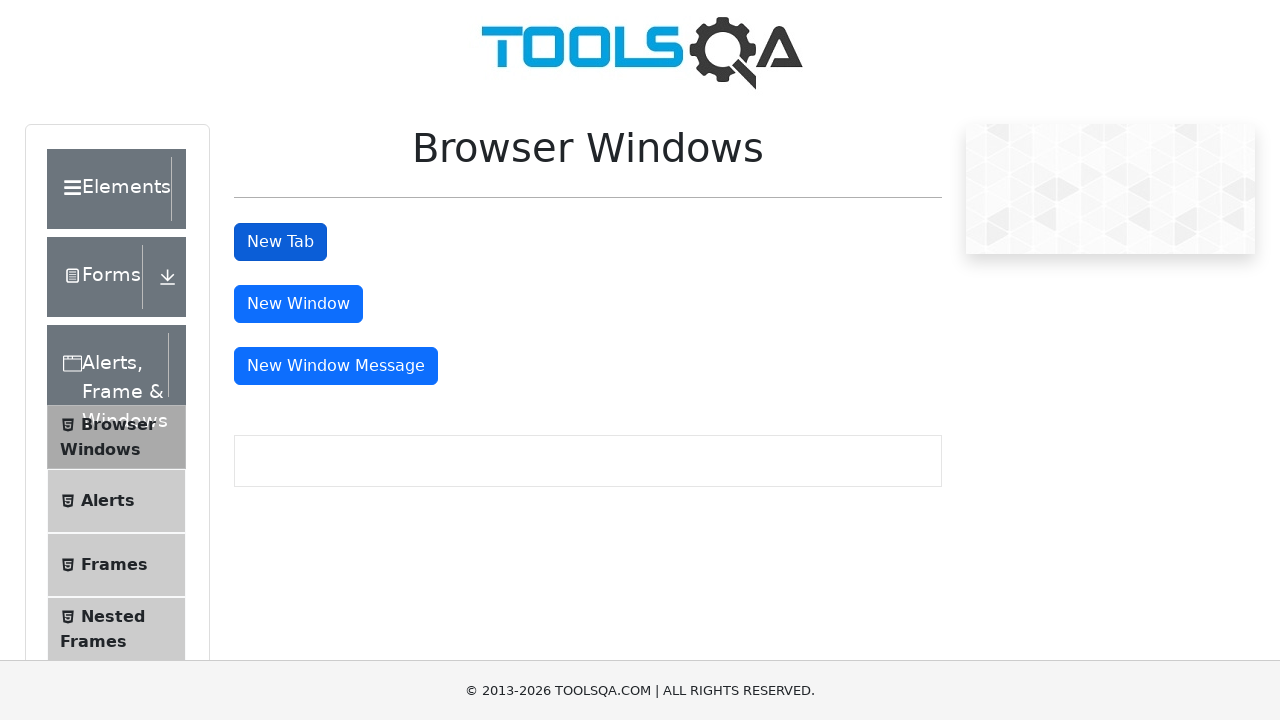

Verified expected message 'This is a sample page' displayed on new tab
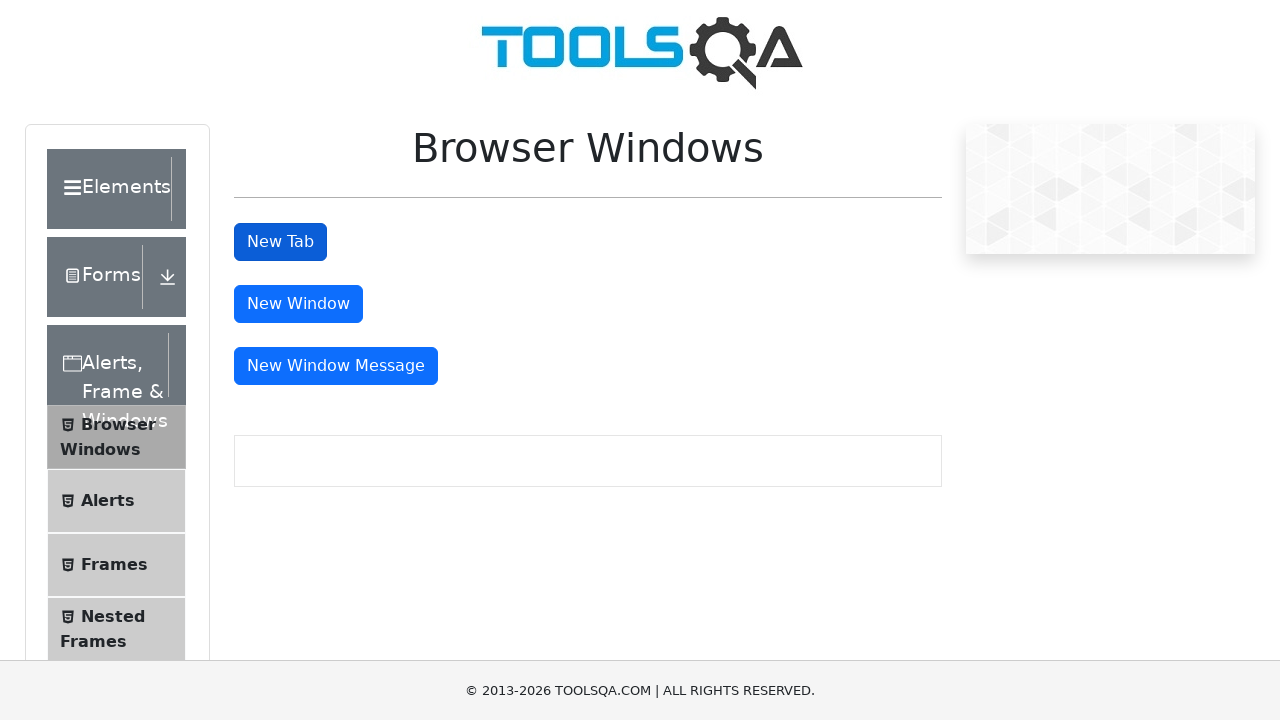

Closed the new tab
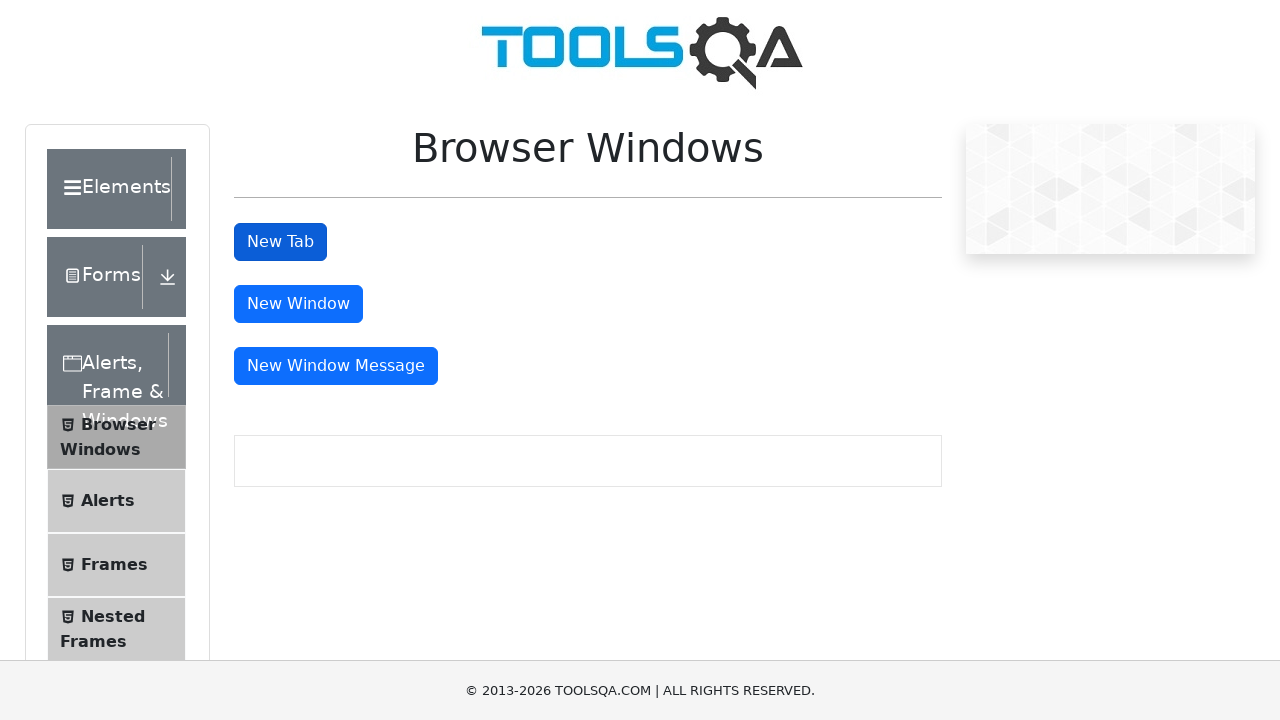

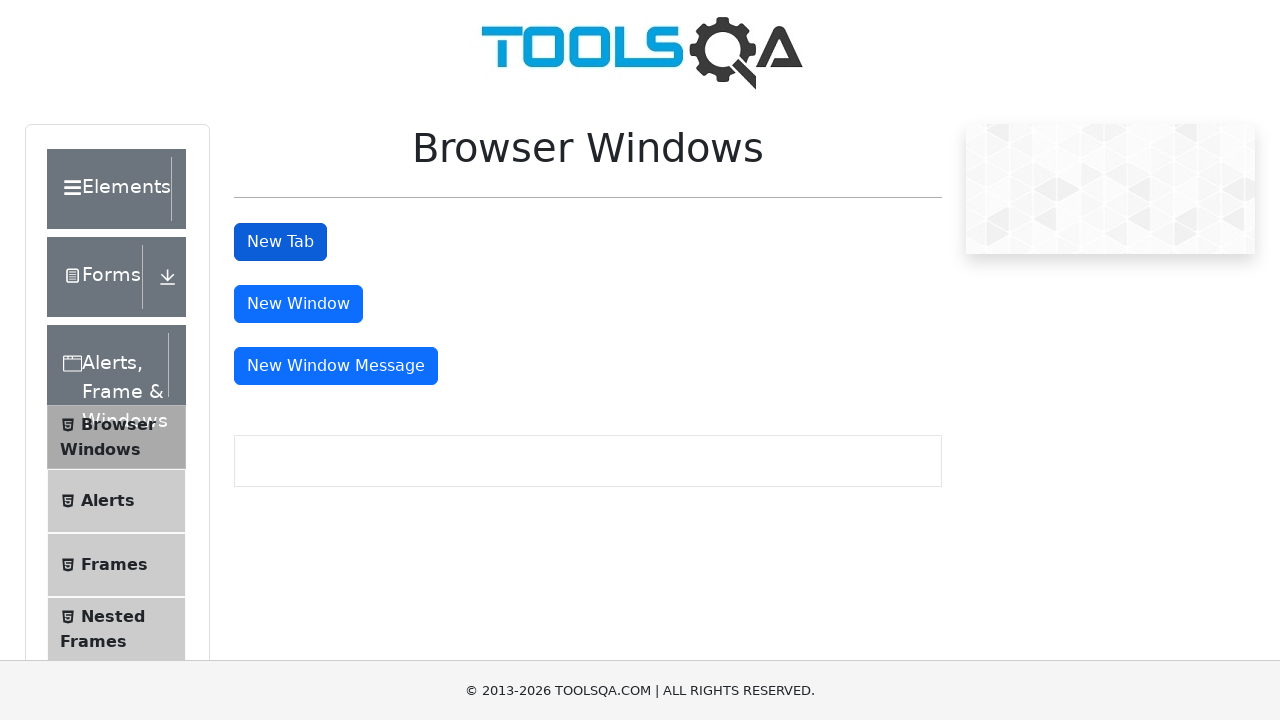